Tests text input field validation when less than minimum required characters are entered

Starting URL: https://www.qa-practice.com/elements/input/simple

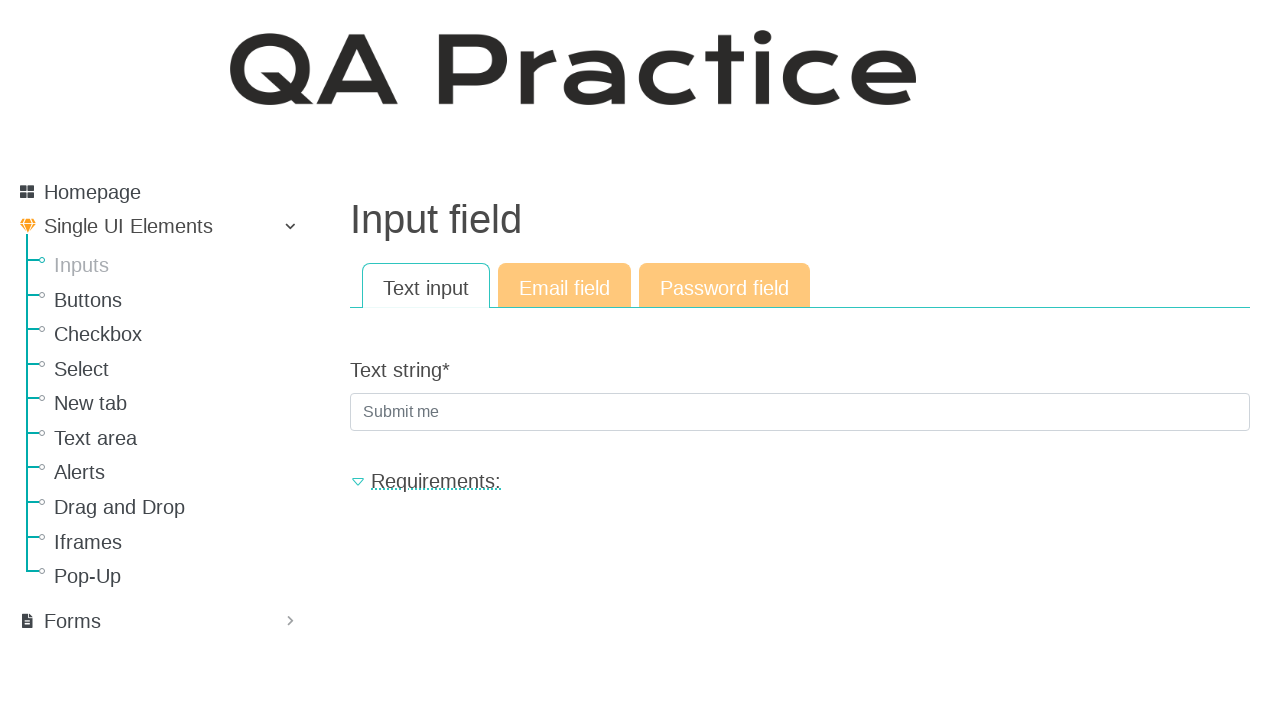

Filled text input field with single character 'a' (less than minimum required) on #id_text_string
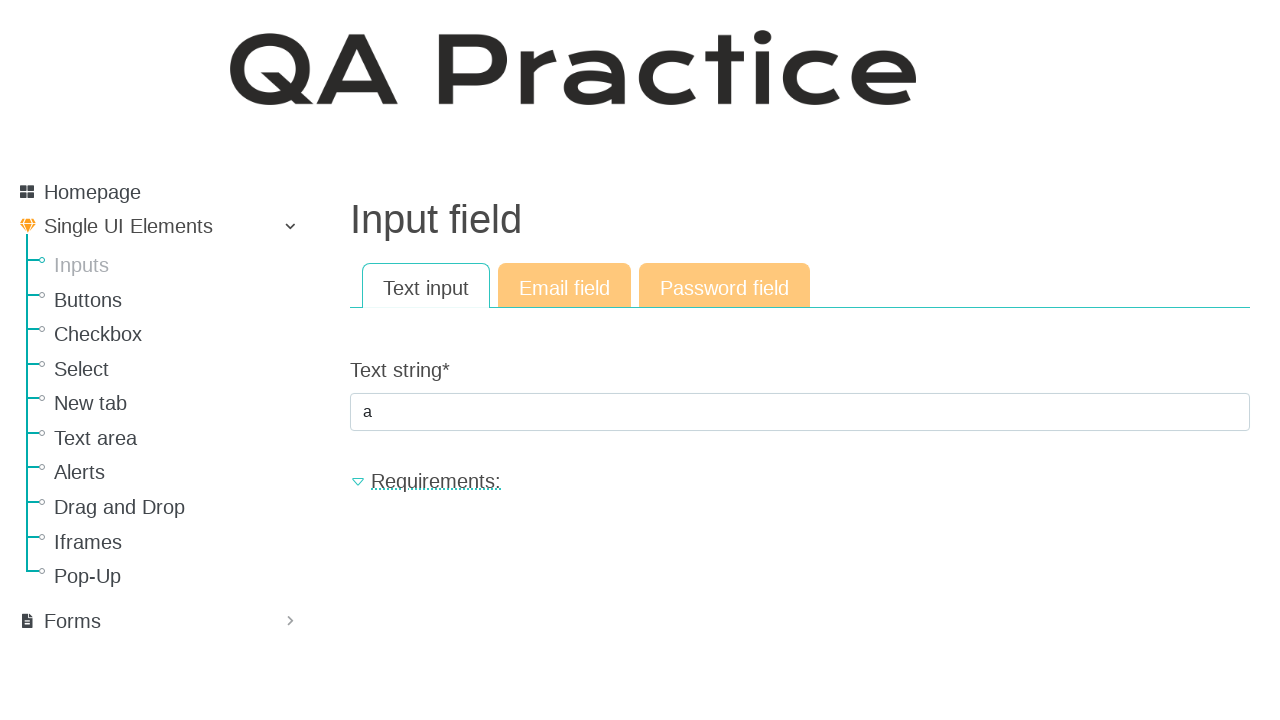

Pressed Enter to submit the form
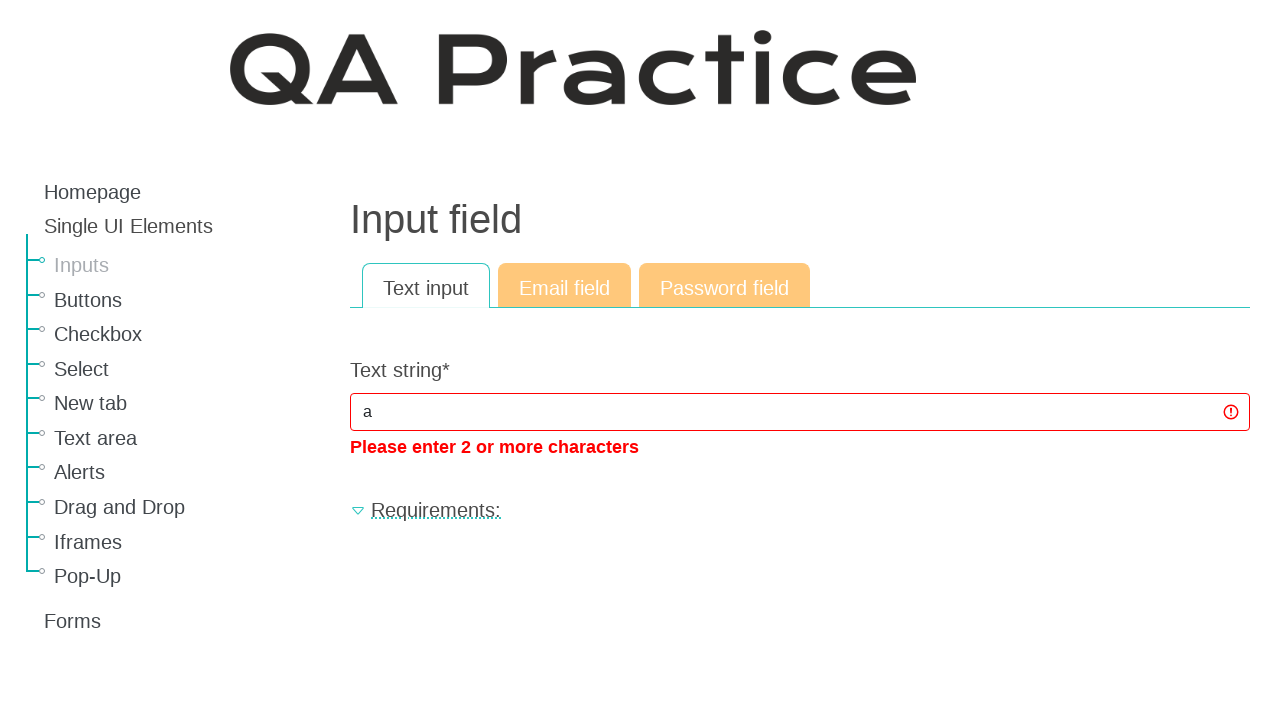

Error message appeared indicating validation failure
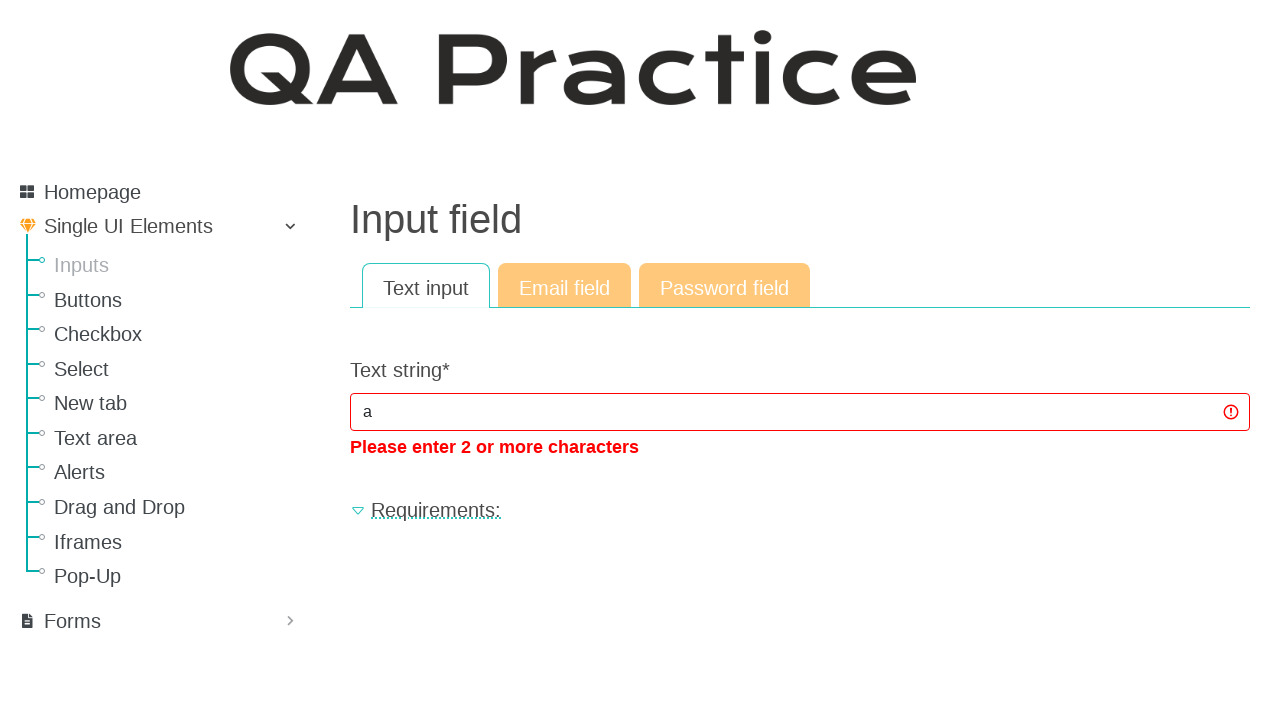

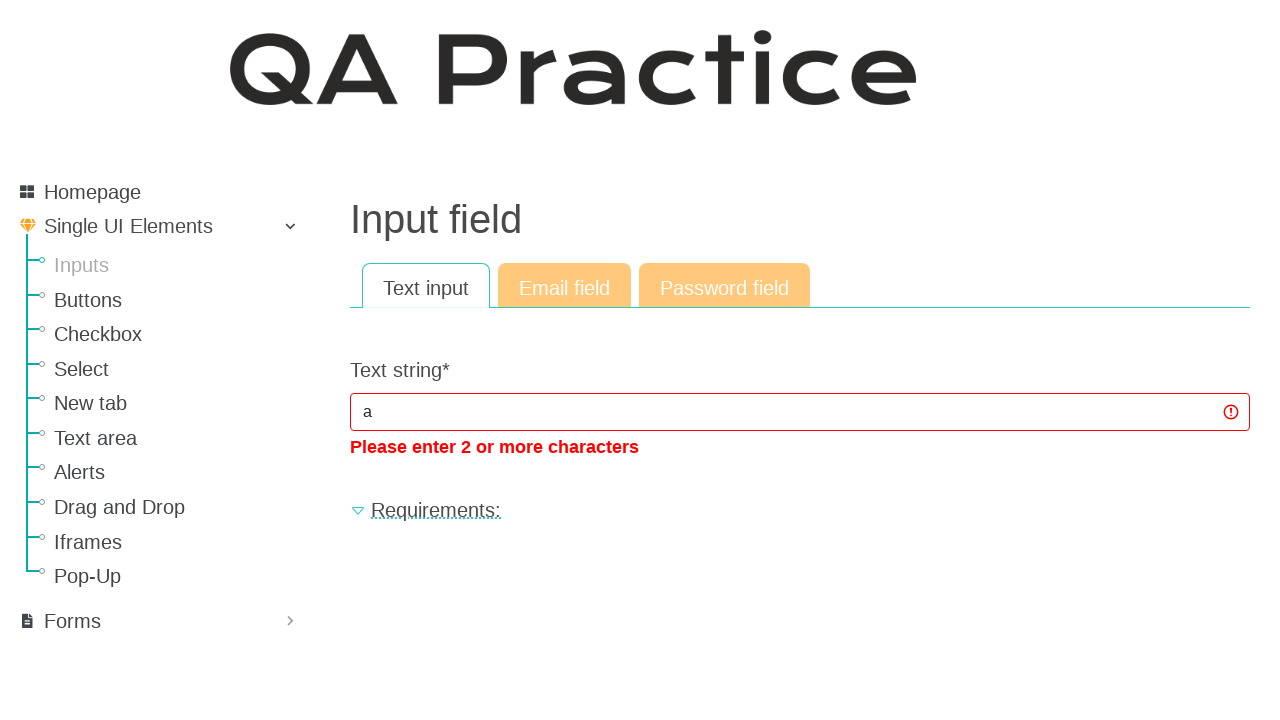